Tests a registration form by filling in personal details including first name, last name, address, email, phone number, and password fields

Starting URL: https://demo.automationtesting.in/Register.html

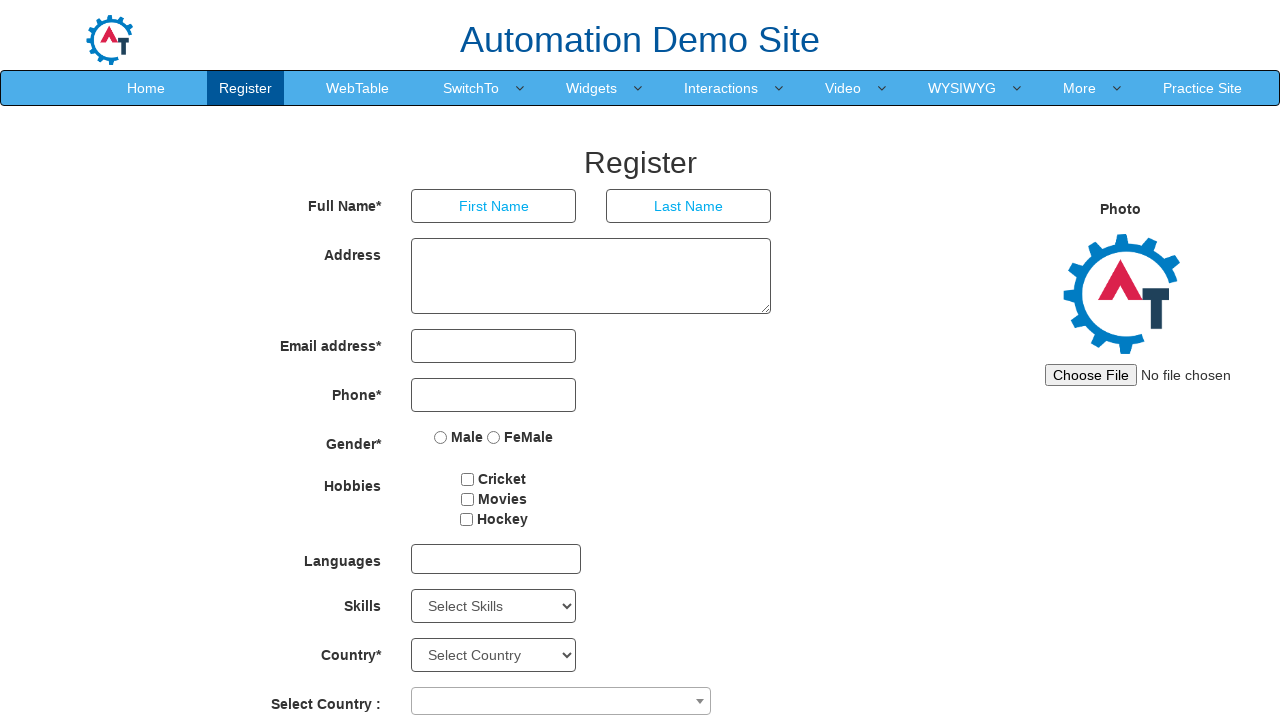

Filled first name field with 'Michael' on input[placeholder='First Name']
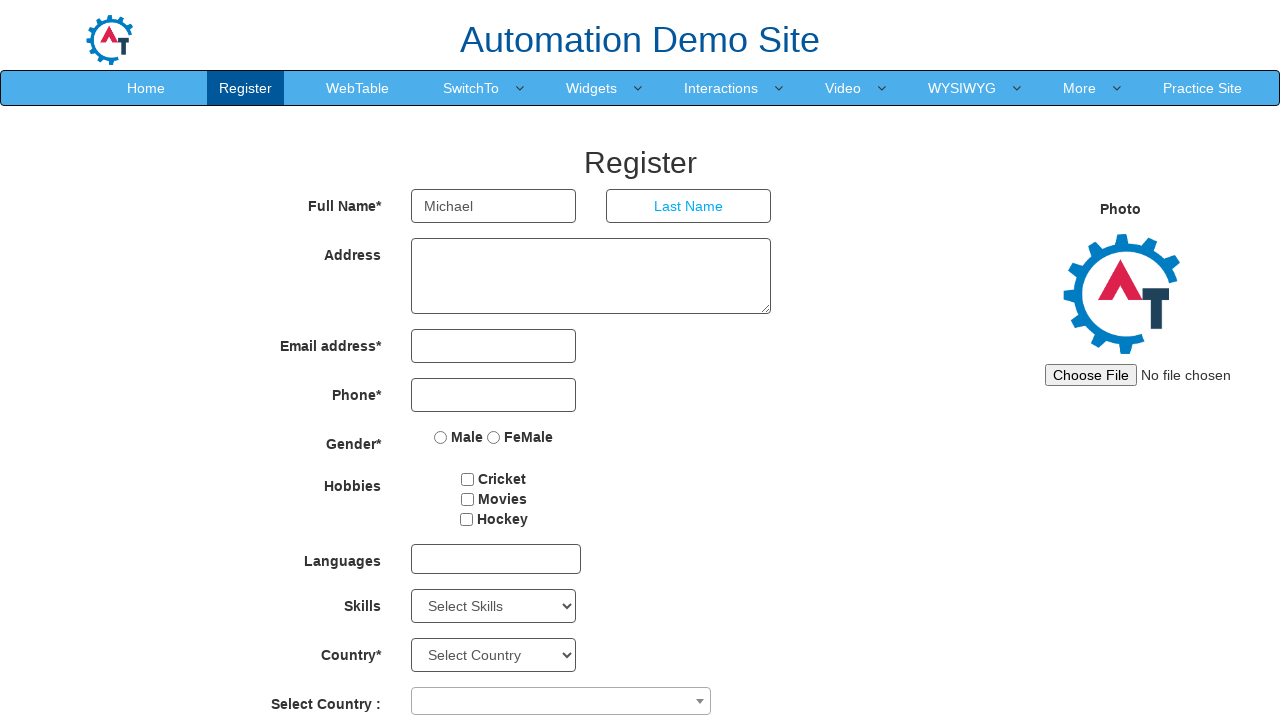

Filled last name field with 'Johnson' on input[placeholder='Last Name']
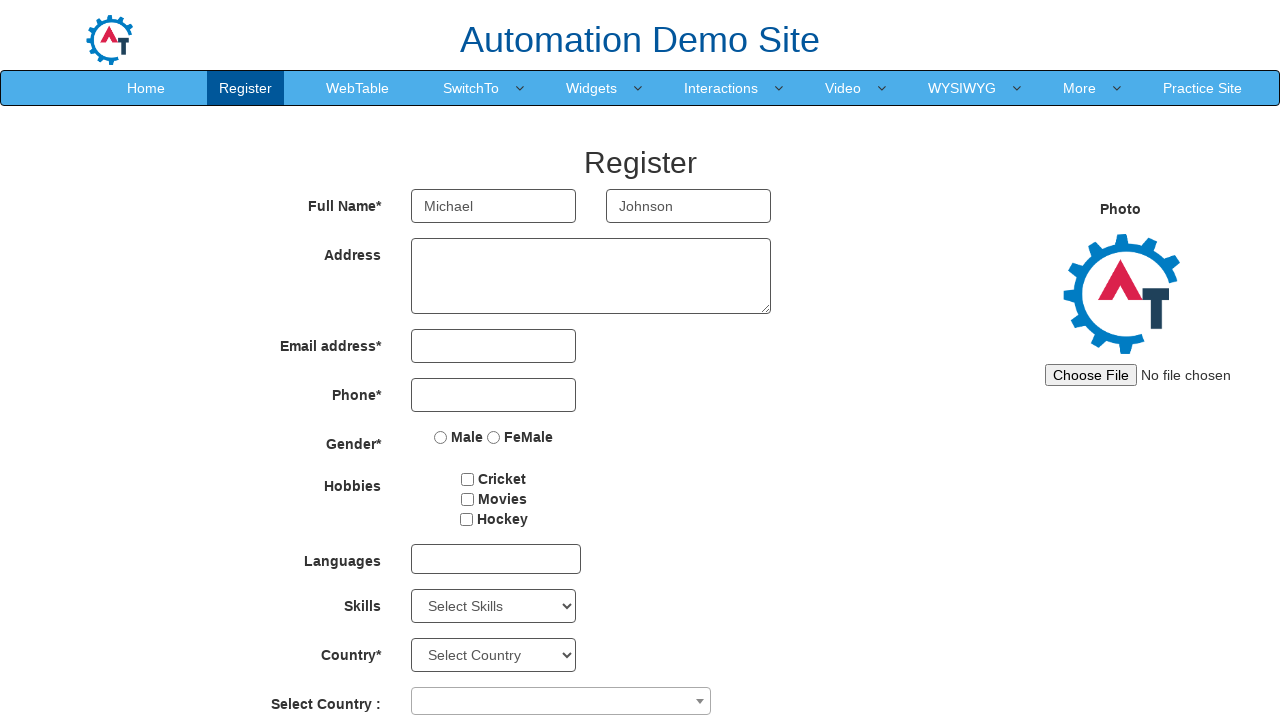

Filled address field with '42 Oak Street, Apartment 5B, Boston - 02101' on textarea[ng-model='Adress']
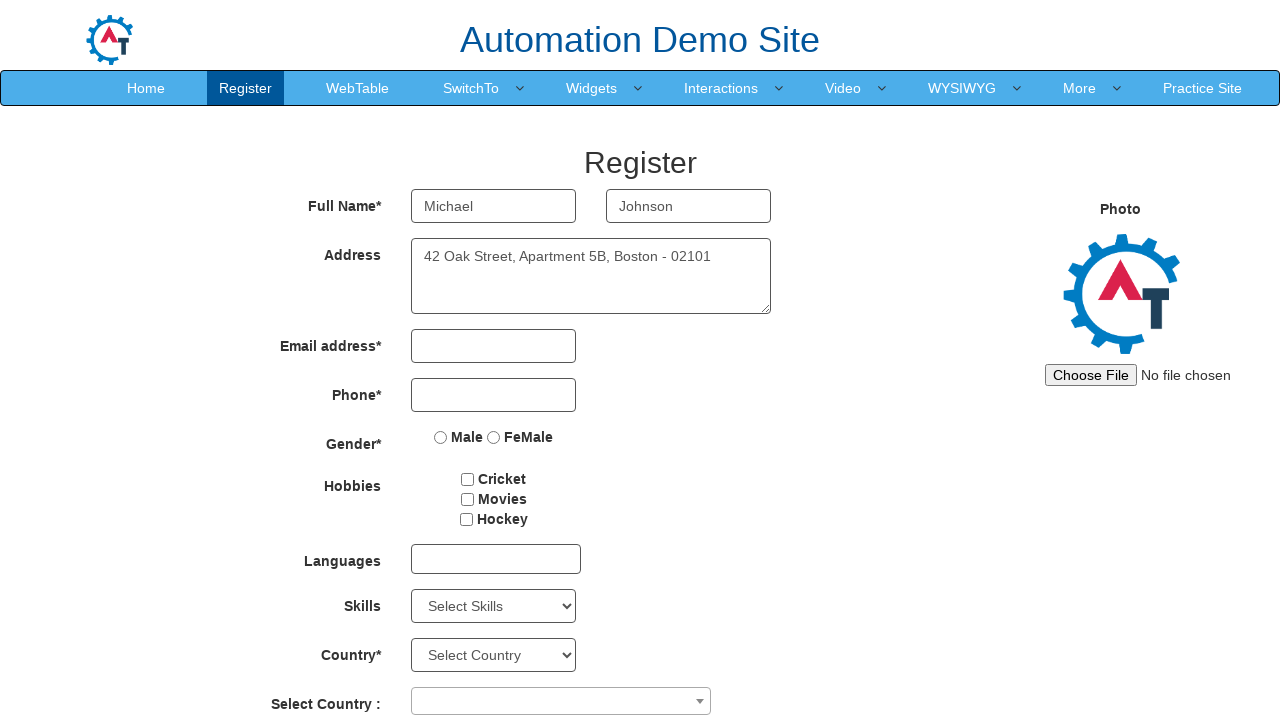

Filled email field with 'michael.johnson@example.com' on input[ng-model='EmailAdress']
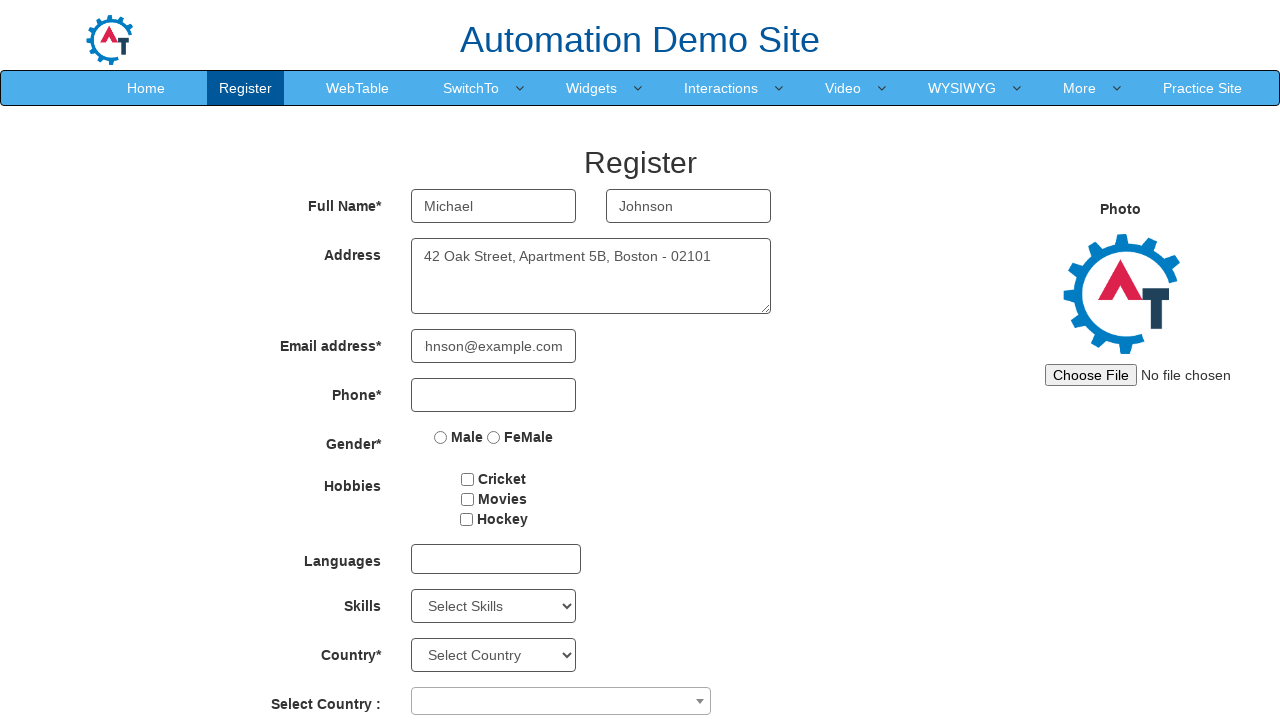

Filled phone number field with '9876543210' on input[ng-model='Phone']
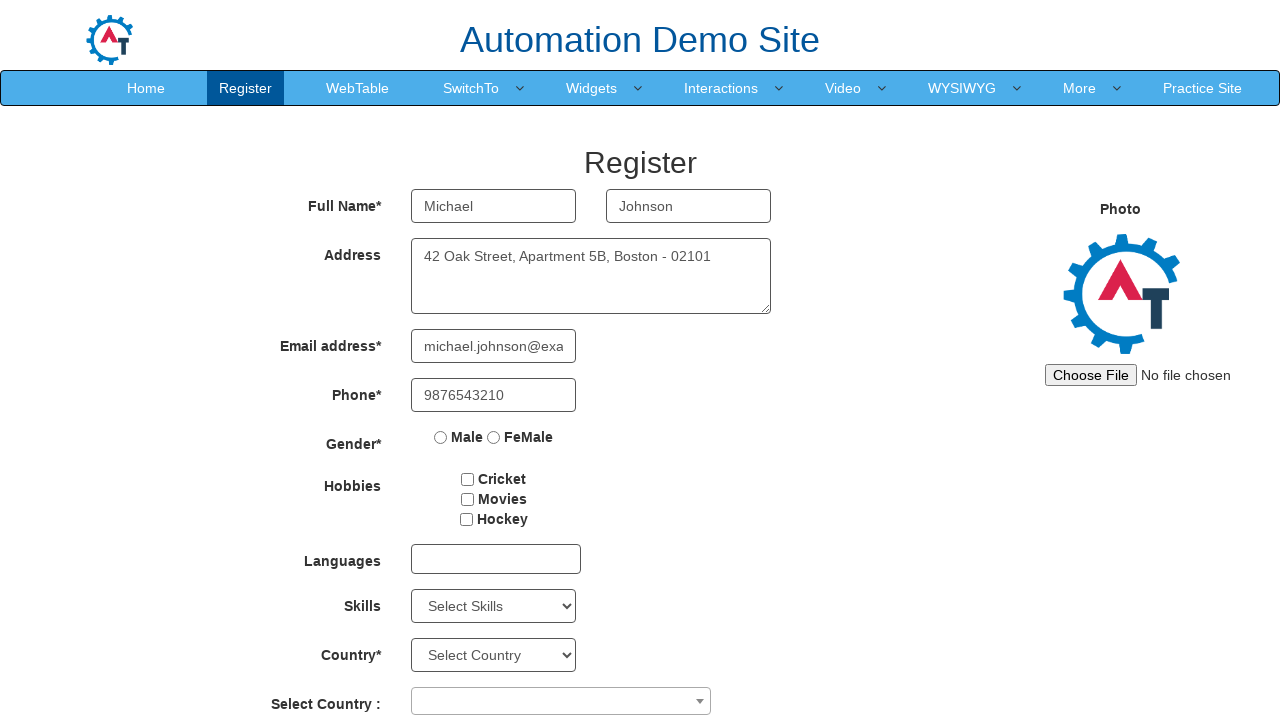

Filled password field with 'SecurePass#456' on input[ng-model='Password']
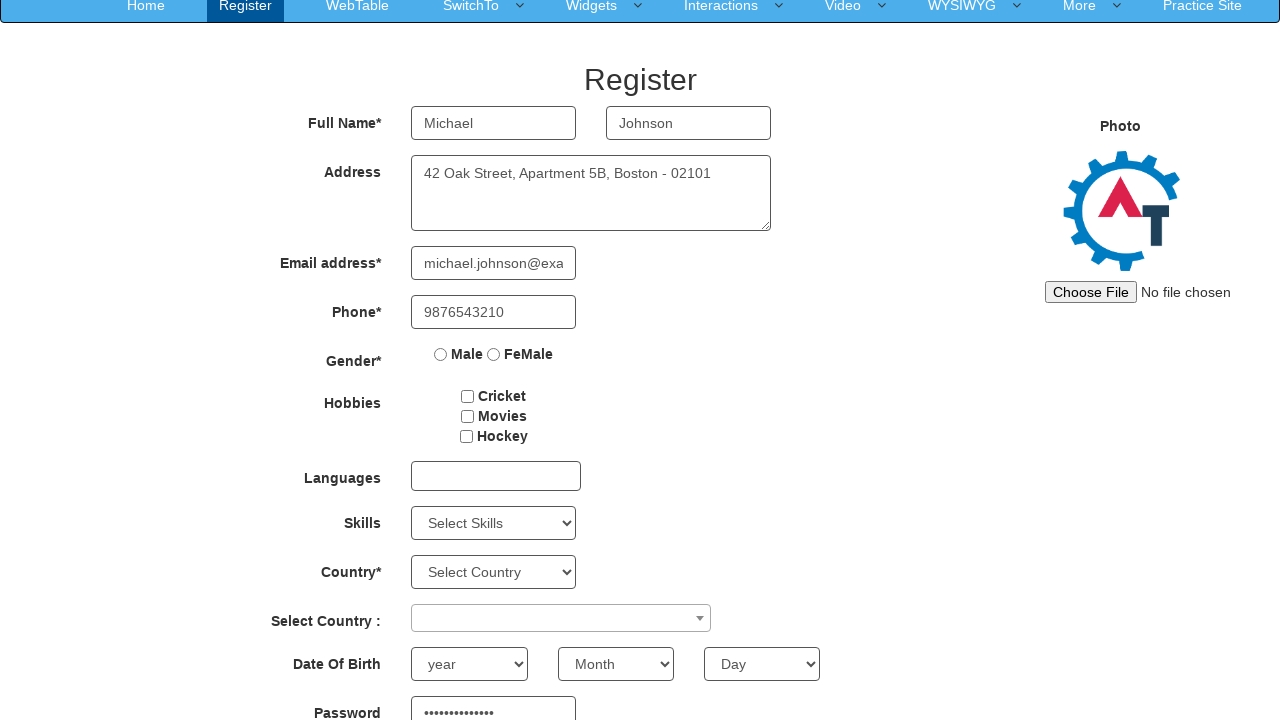

Filled confirm password field with 'SecurePass#456' on input[ng-model='CPassword']
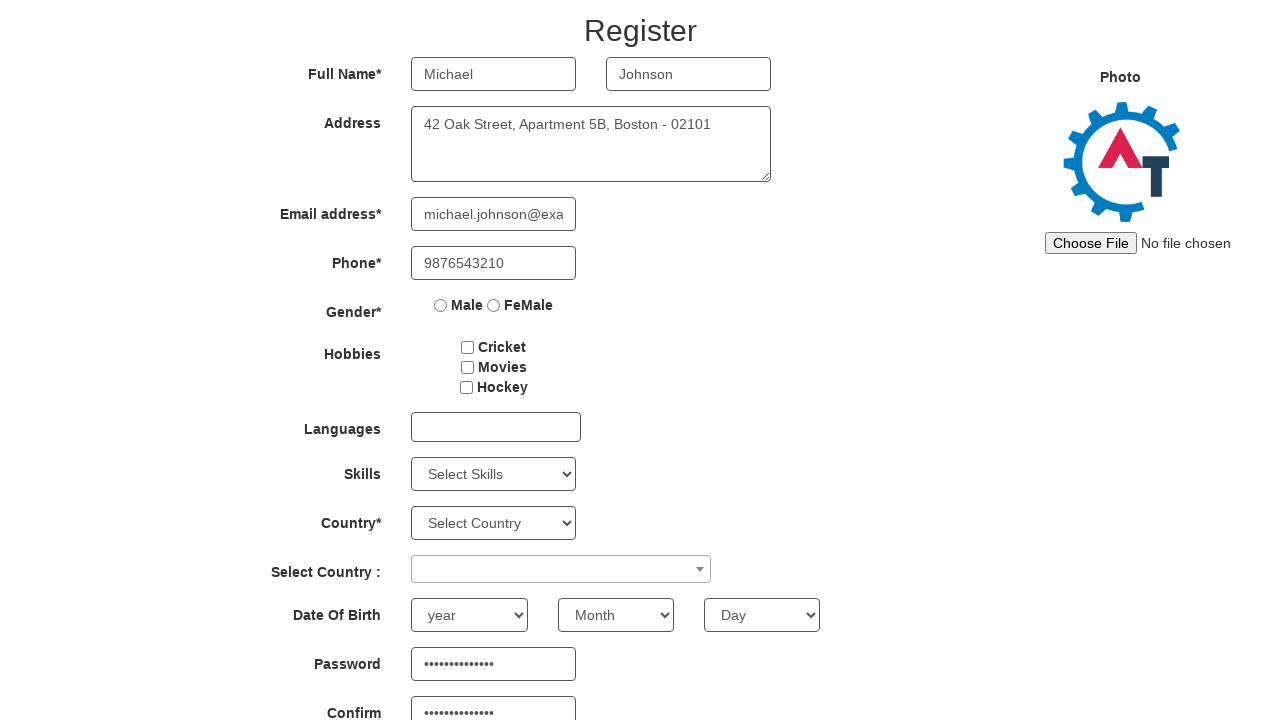

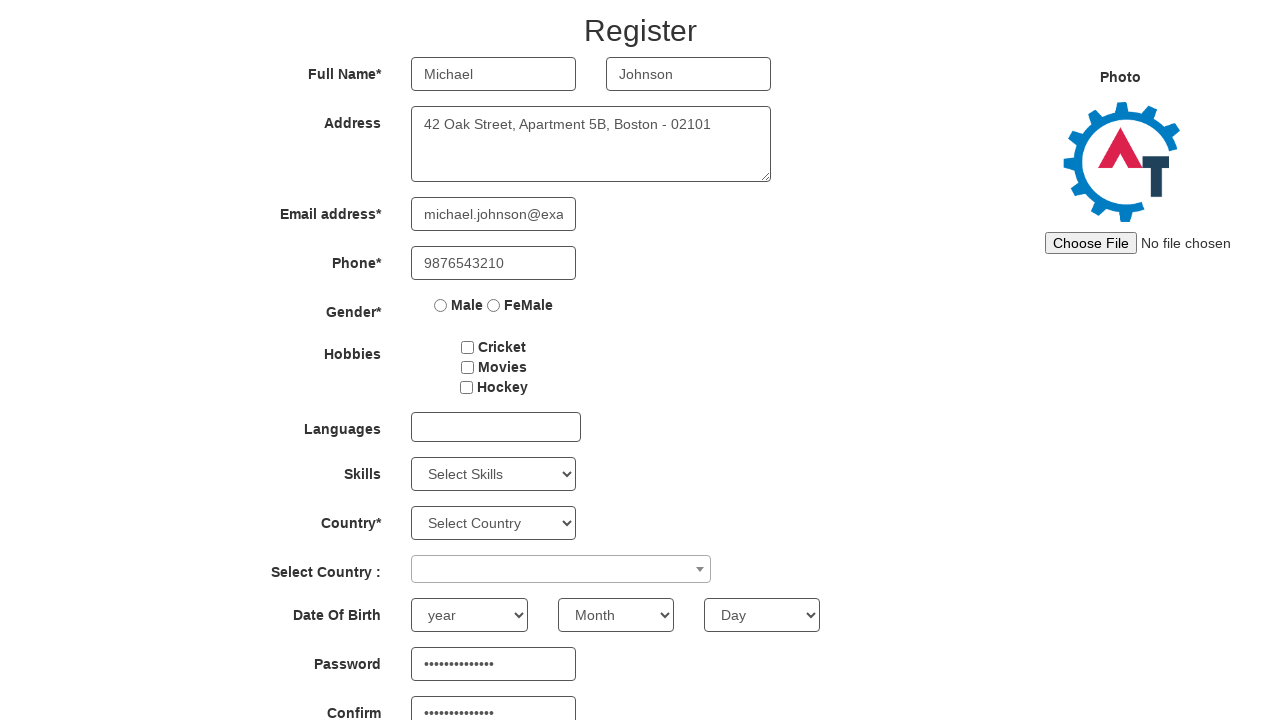